Tests fluent wait functionality by waiting for a search field to become available and then entering text into it

Starting URL: https://awesomeqa.com/ui/index.php?route=account/register

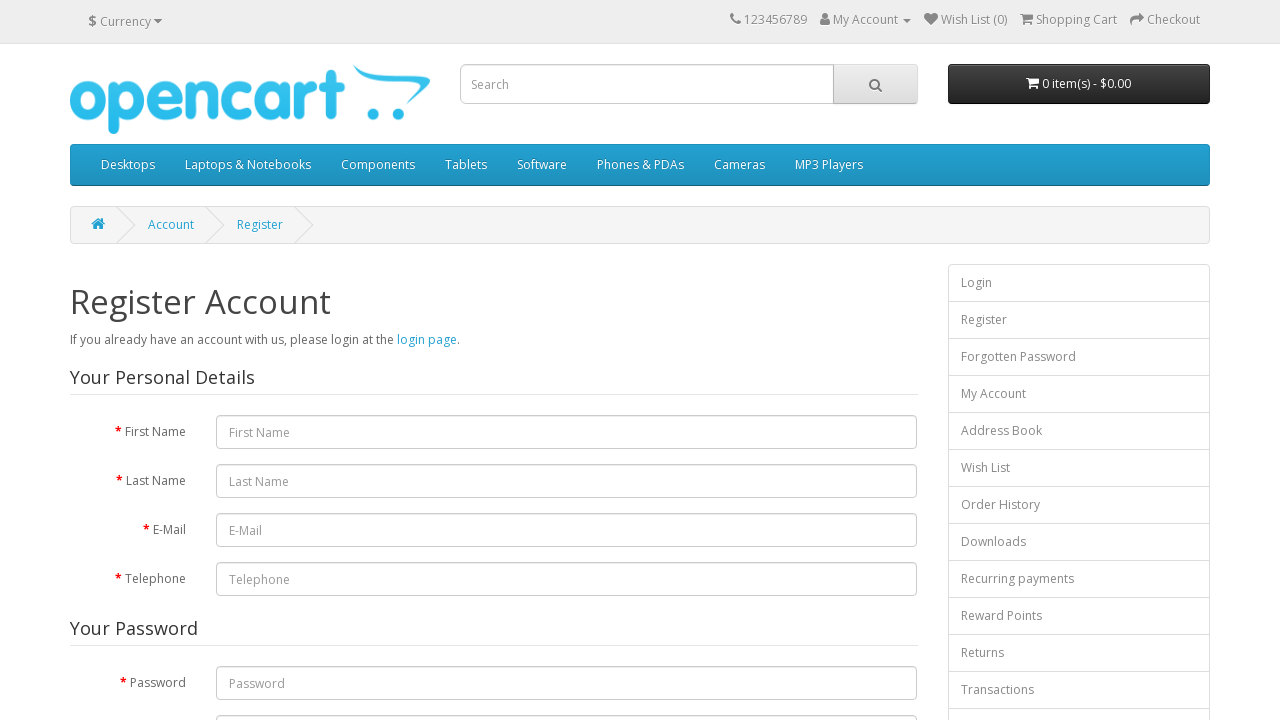

Waited for search field to become available (timeout: 30s)
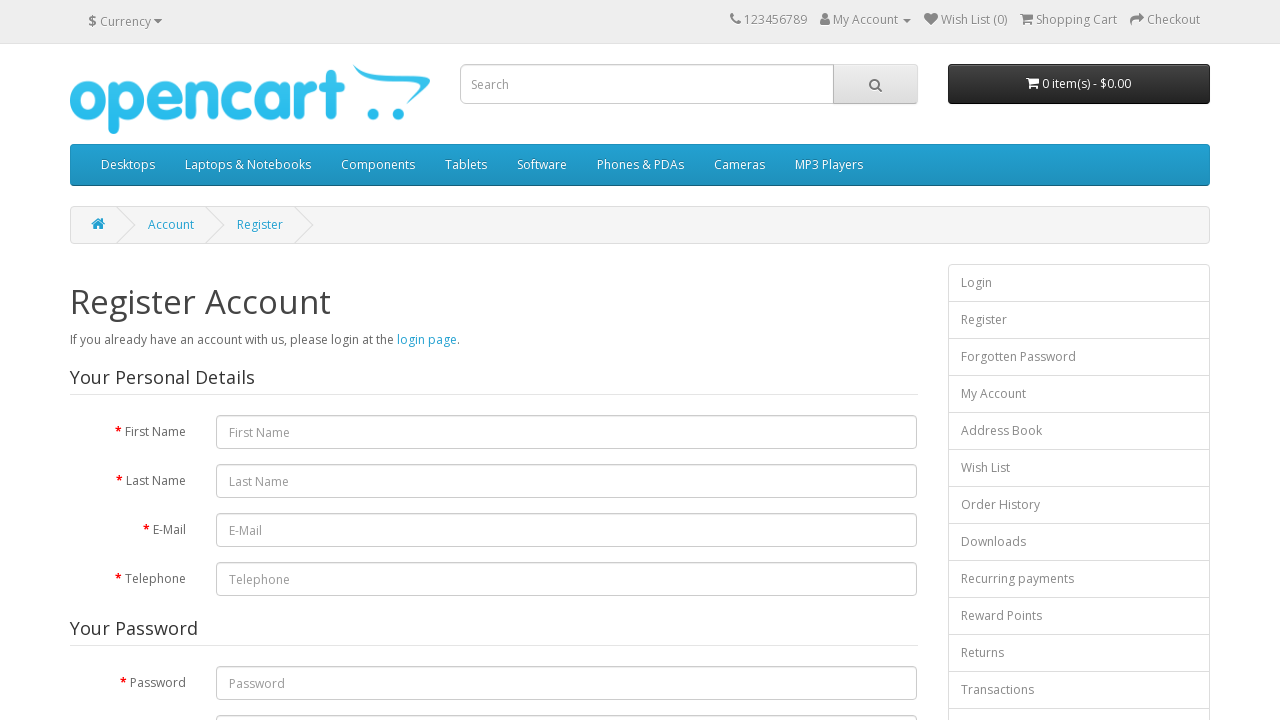

Filled search field with 'MAC' on input[name='search']
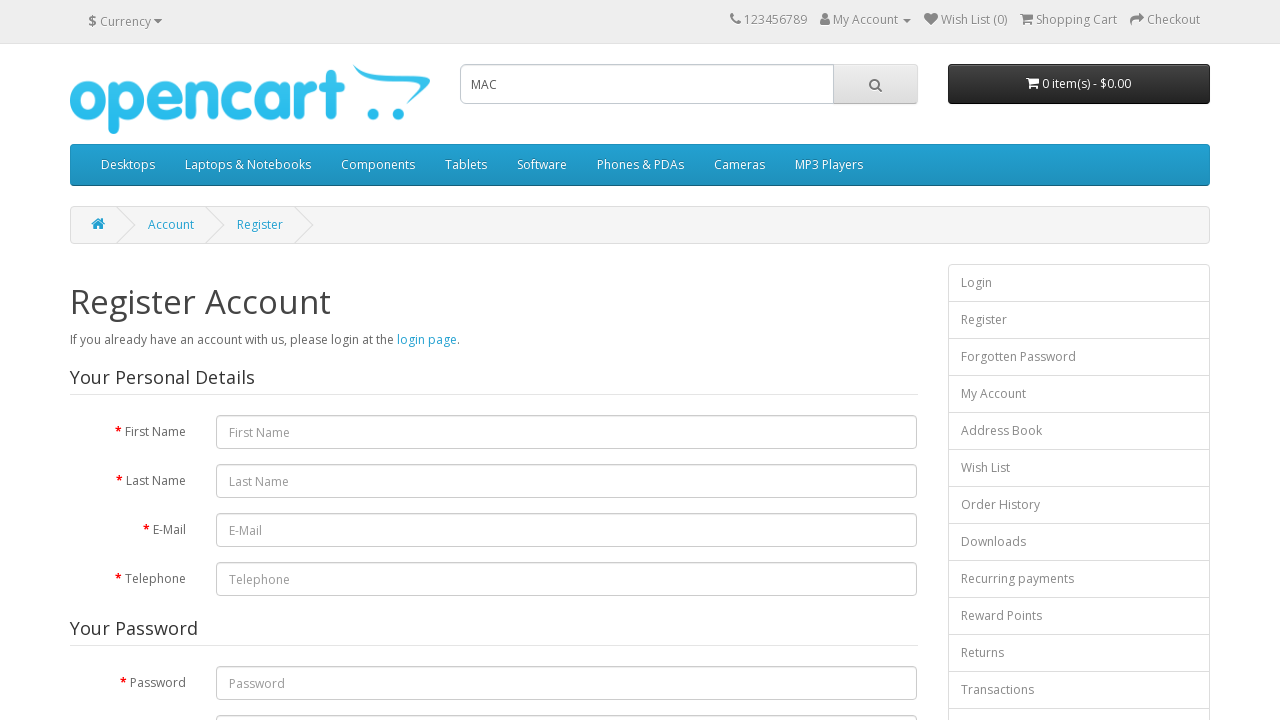

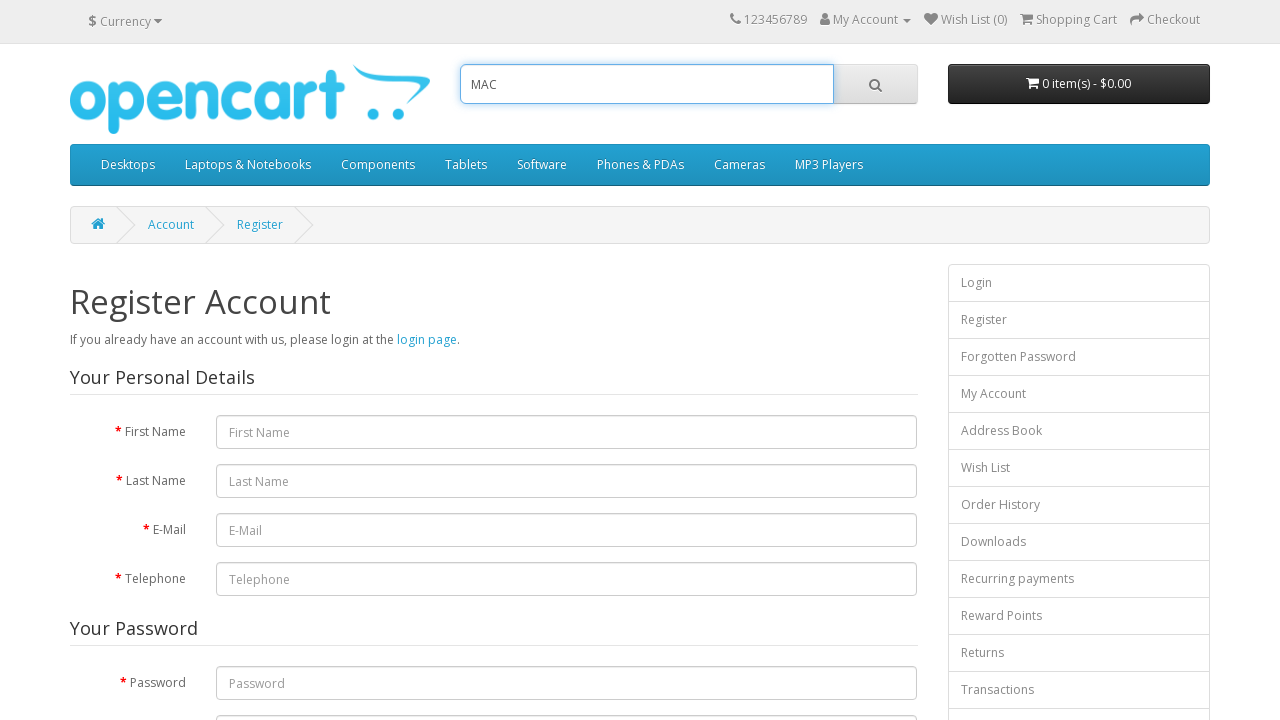